Tests file upload functionality by uploading a file and verifying the success message is displayed

Starting URL: http://the-internet.herokuapp.com/upload

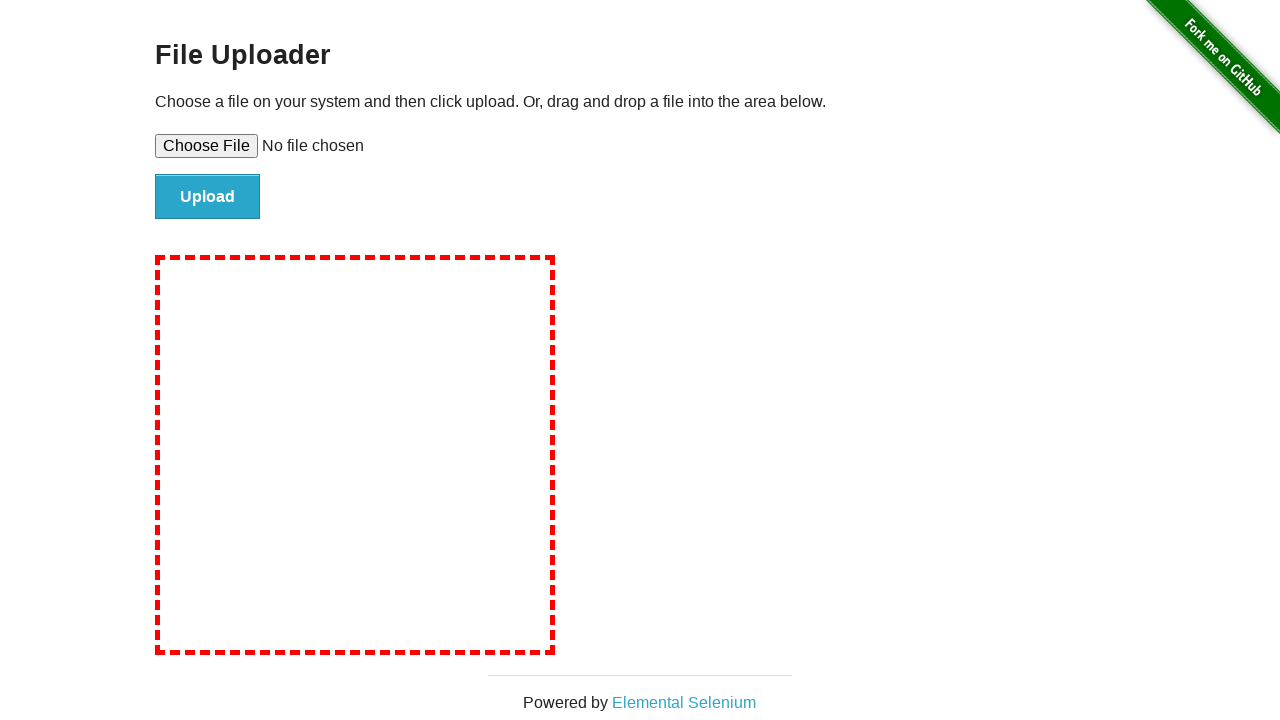

Created temporary test file for upload
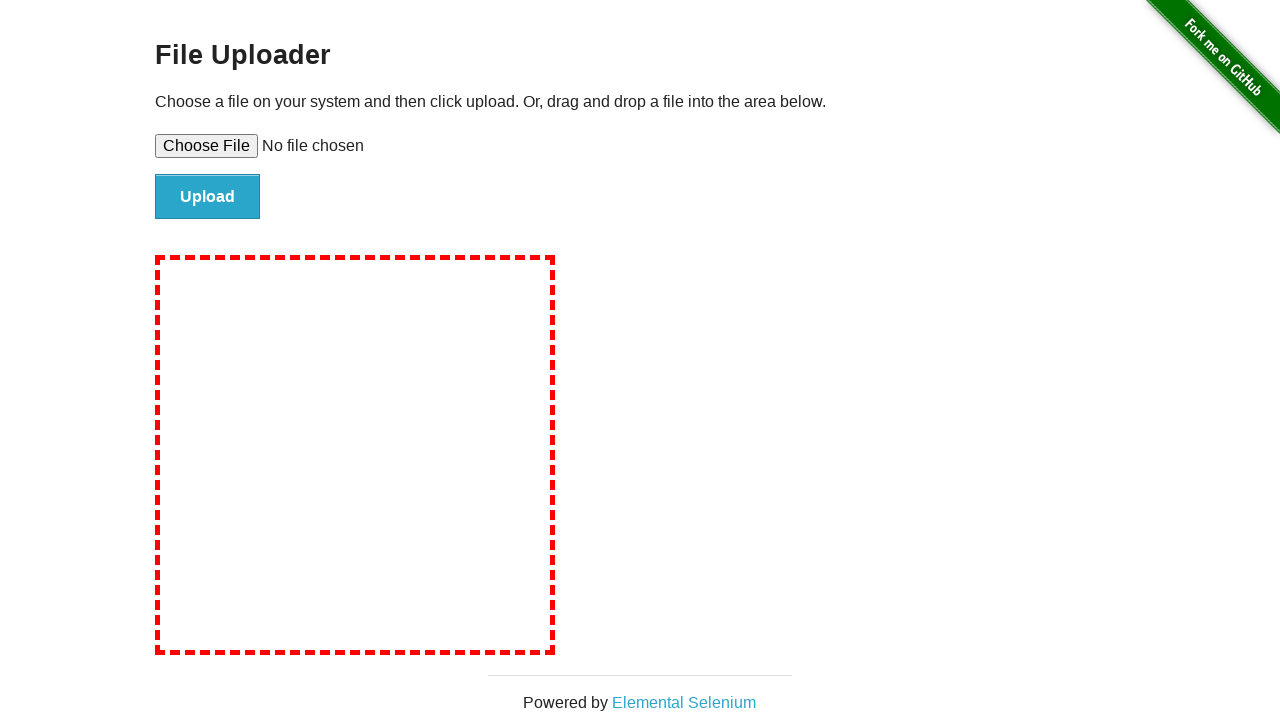

Set file input with temporary test file
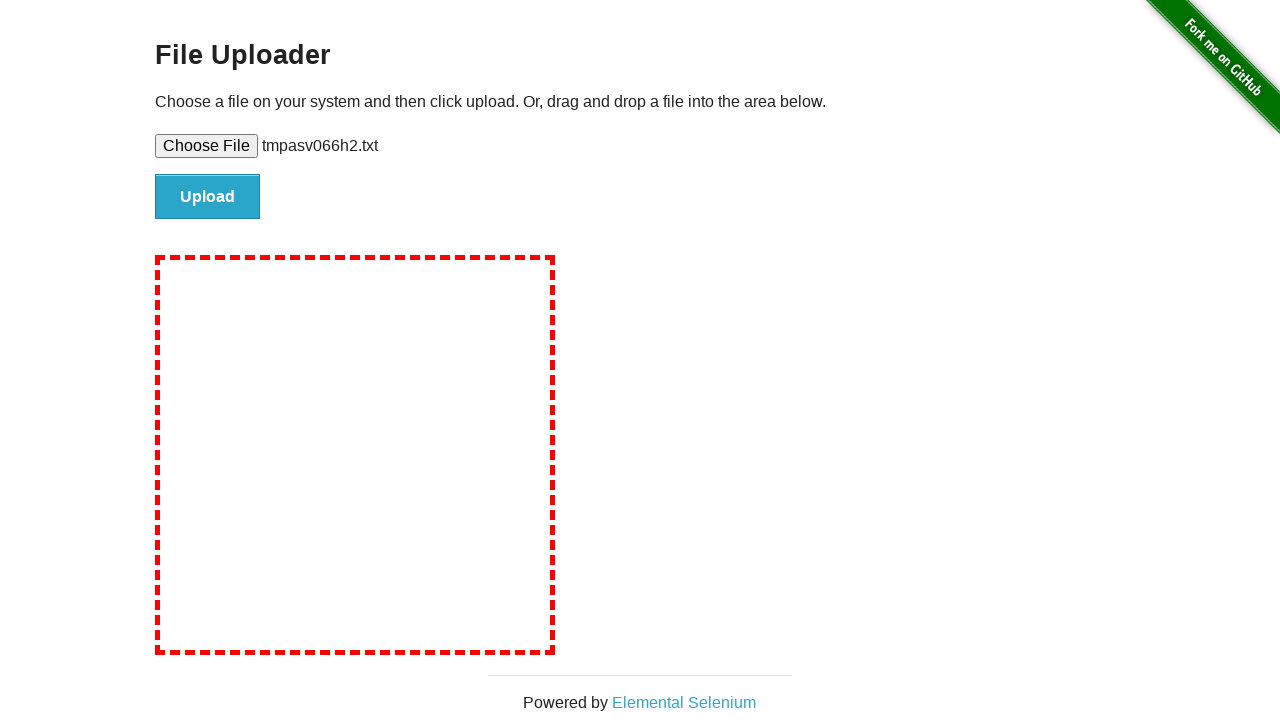

Clicked file submit button at (208, 197) on #file-submit
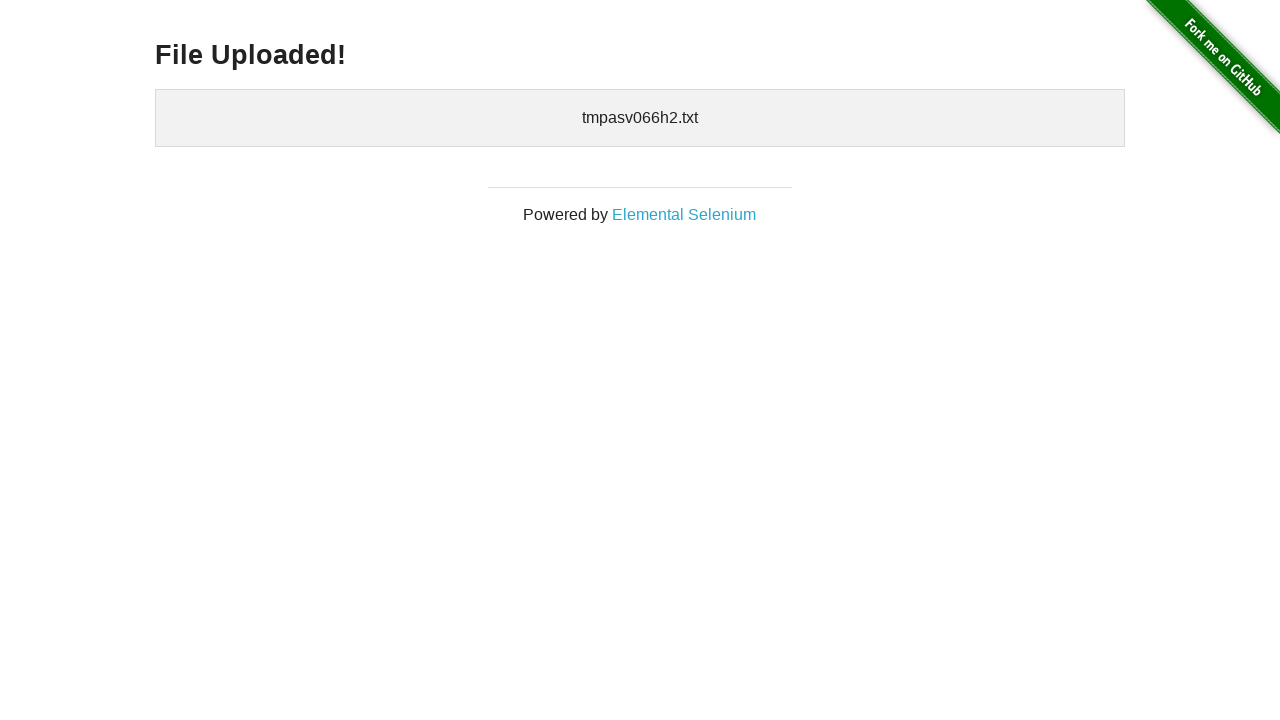

Success message header loaded
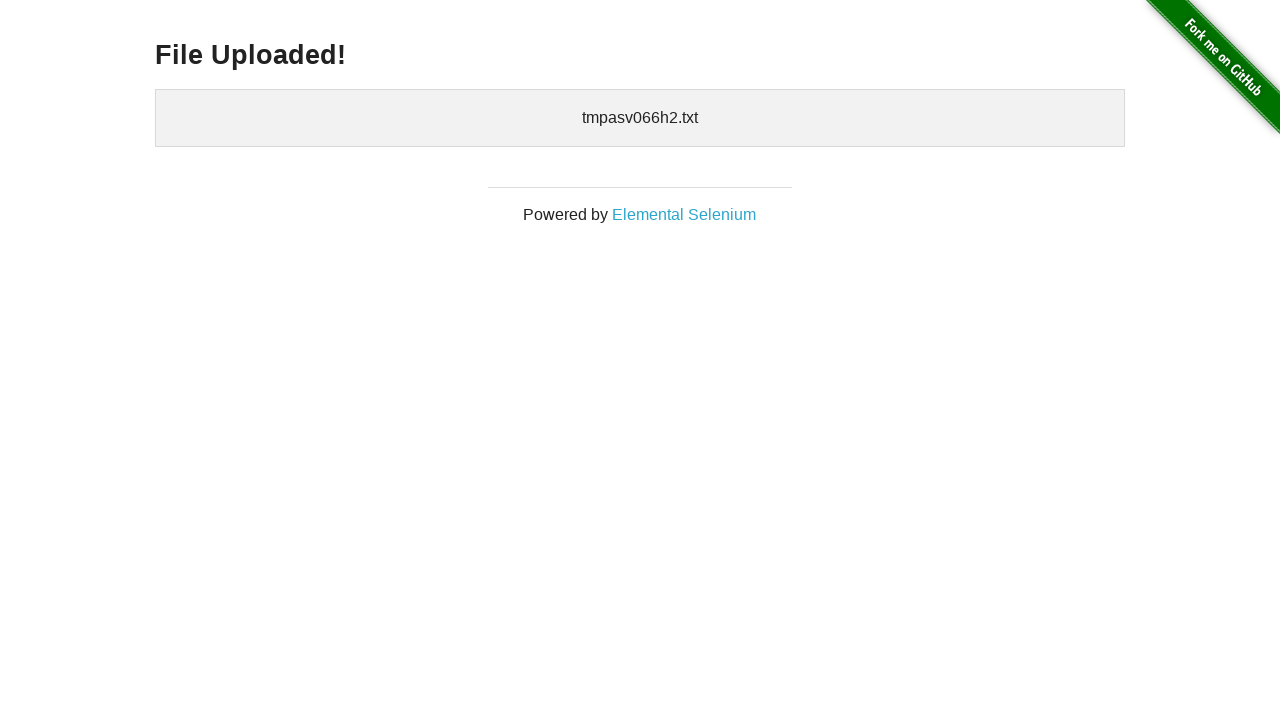

Retrieved success message text: 'File Uploaded!'
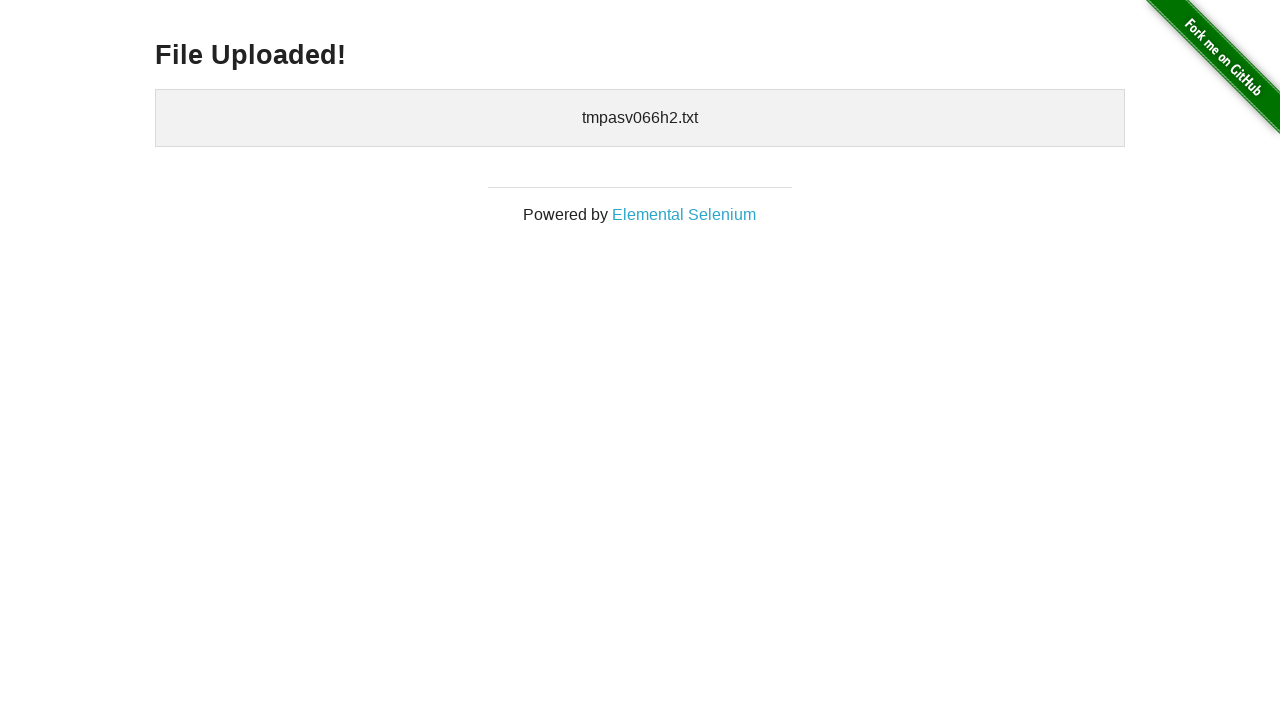

Verified success message displays 'File Uploaded!'
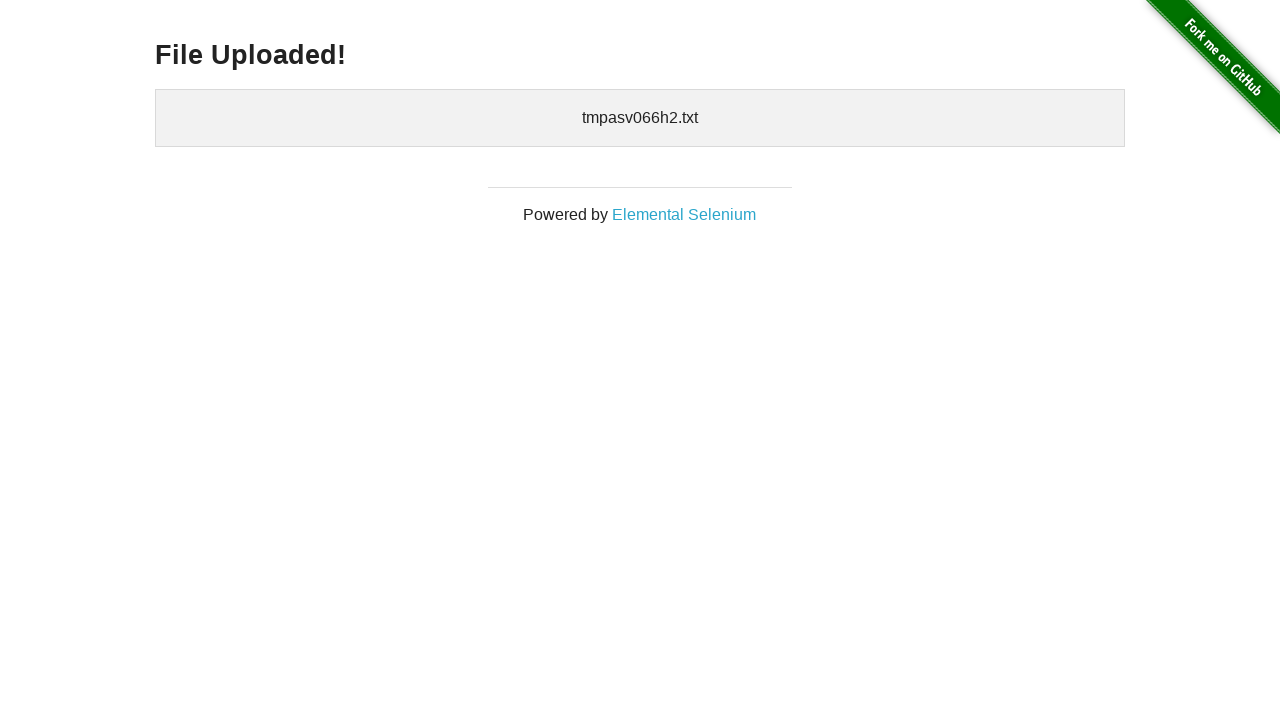

Cleaned up temporary test file
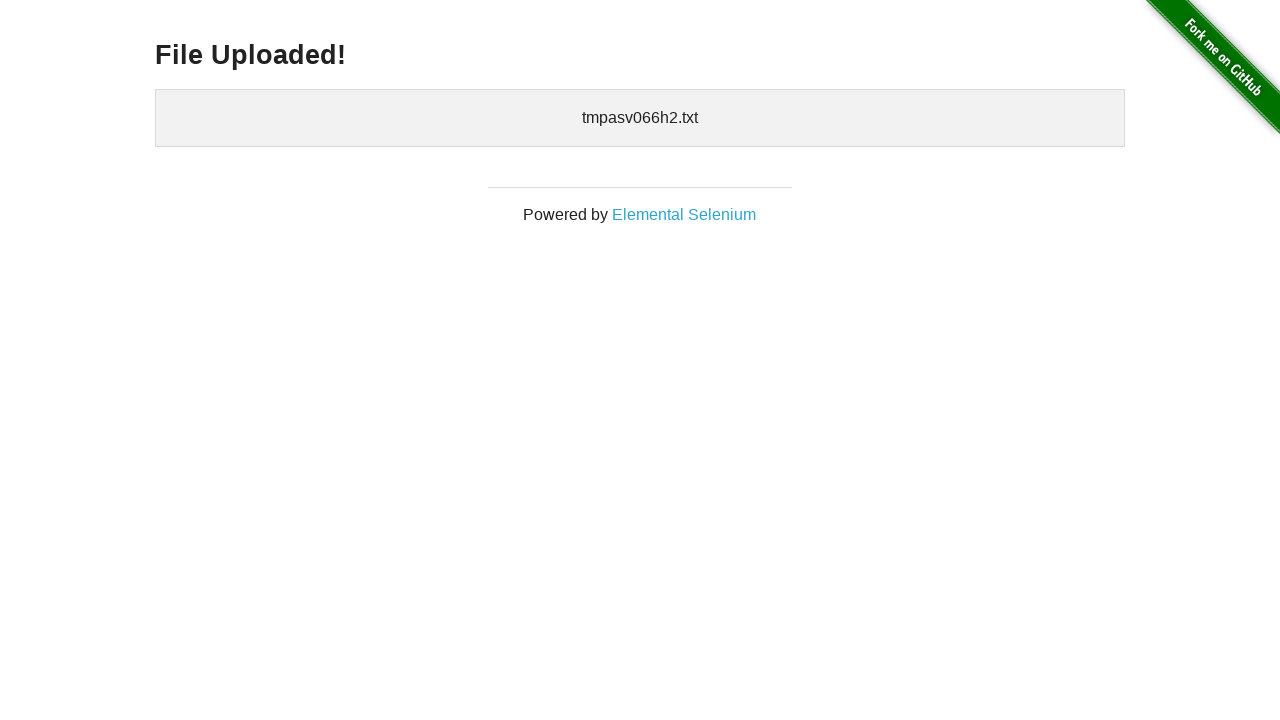

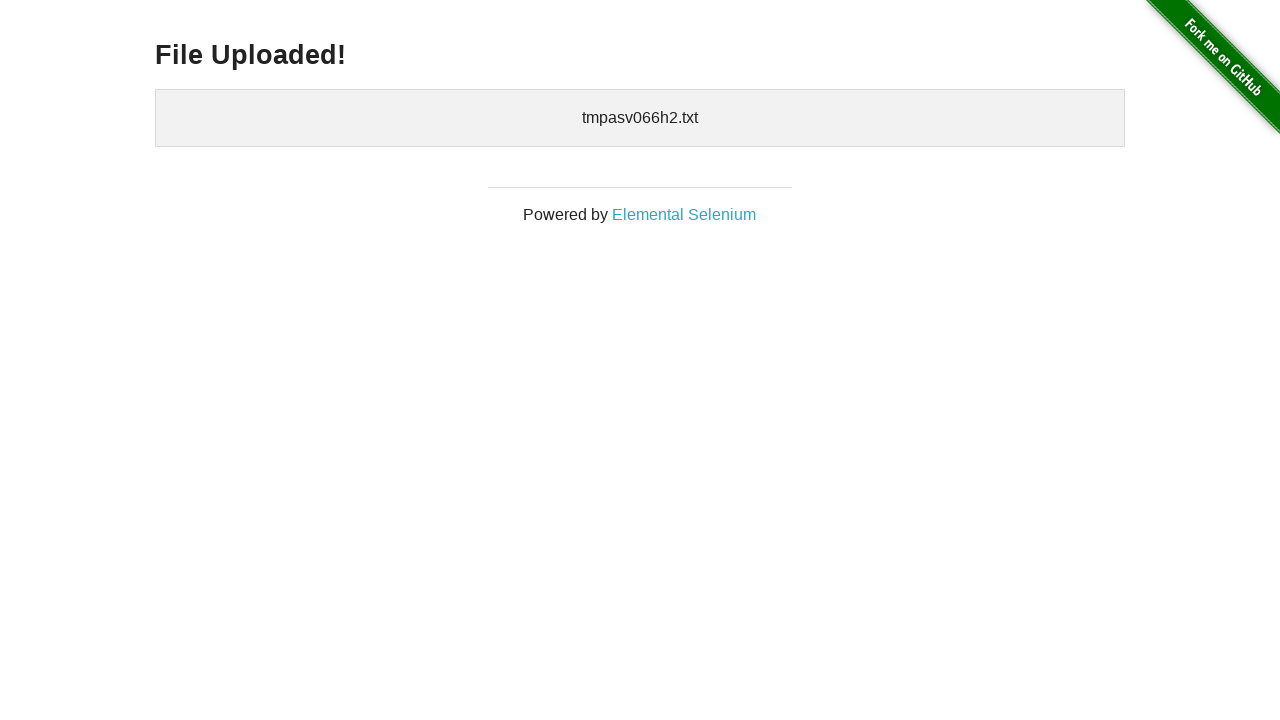